Tests an e-commerce vegetable shopping site by searching for products, verifying search results, and adding items to cart

Starting URL: https://rahulshettyacademy.com/seleniumPractise/#/

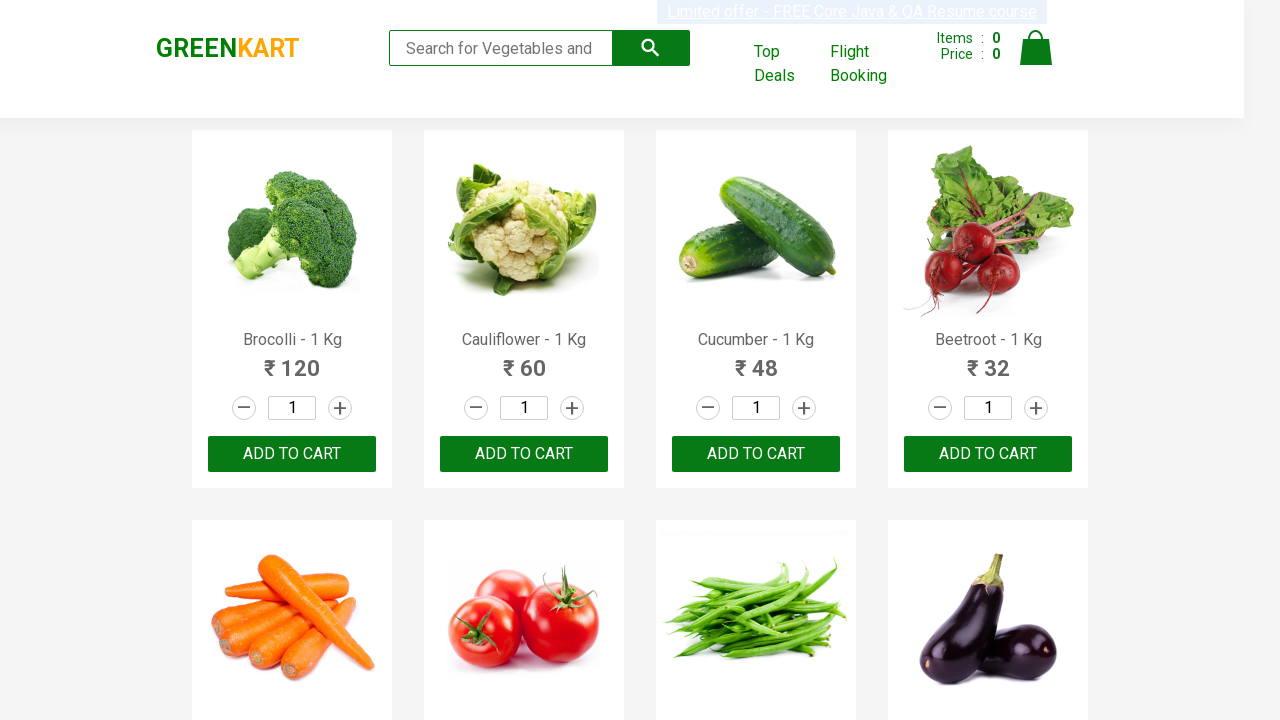

Filled search field with 'ca' to search for vegetables on .search-keyword
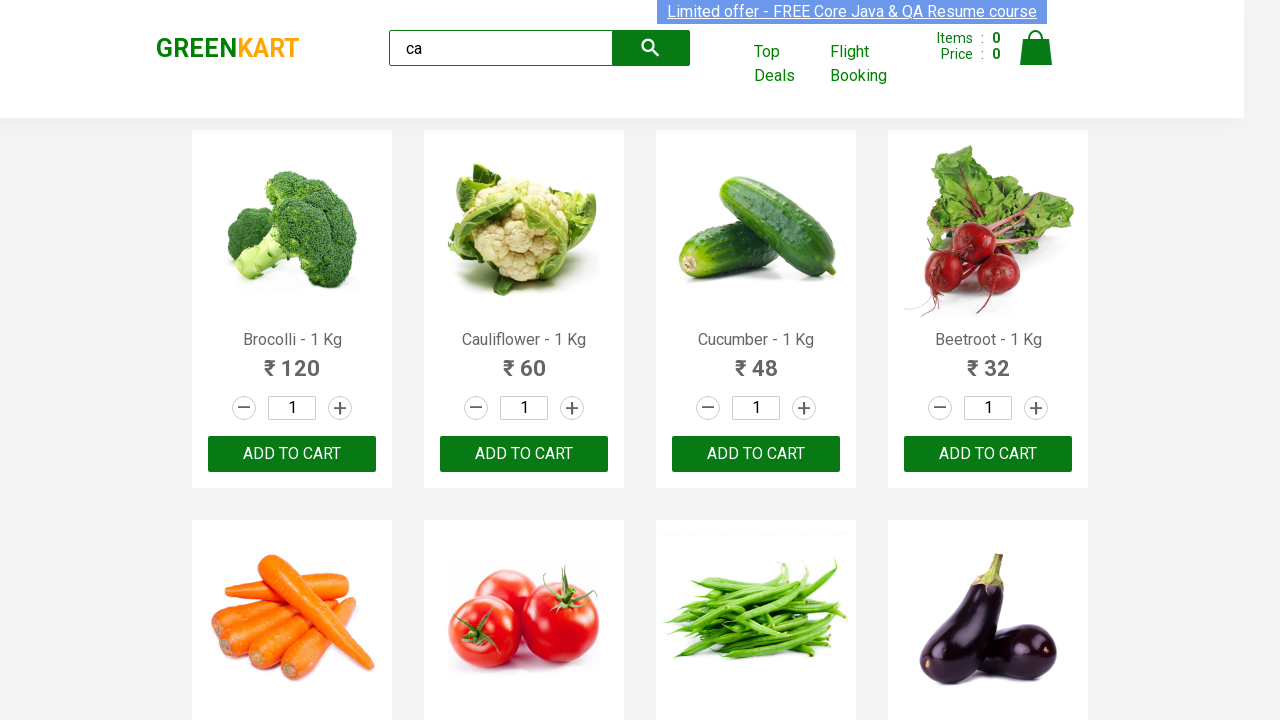

Waited 2 seconds for search results to update
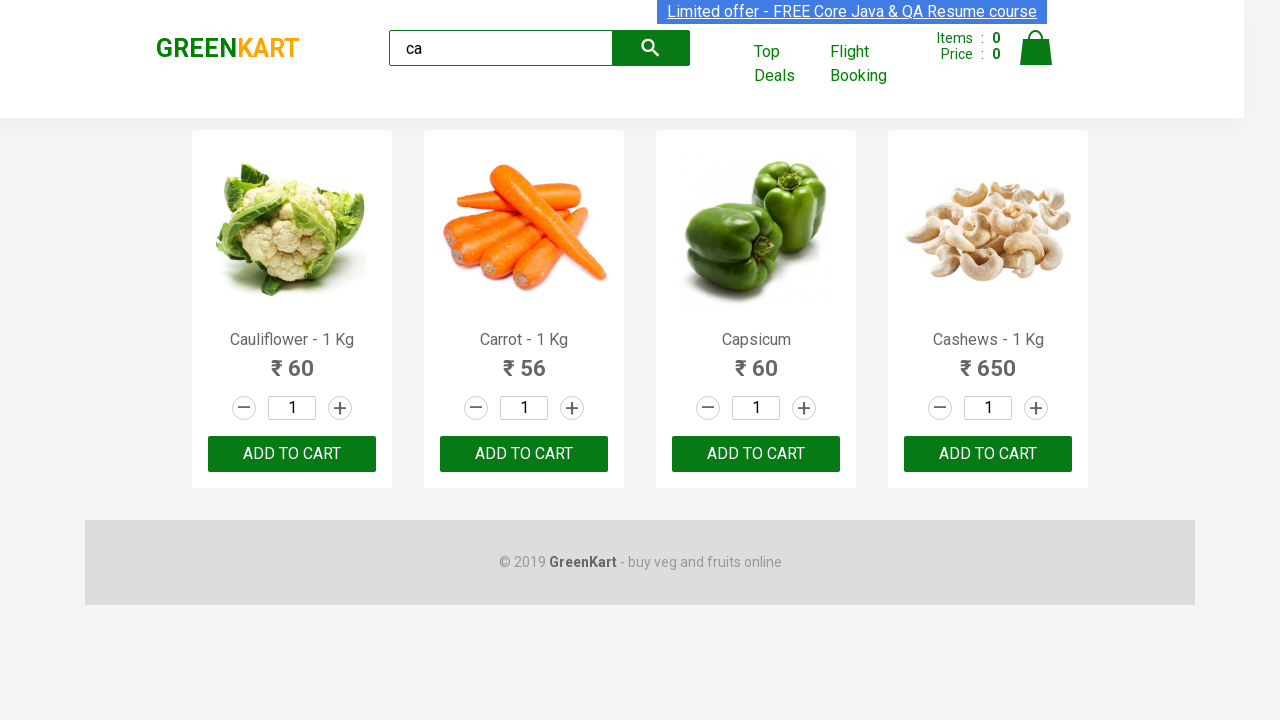

Verified that 4 products are visible after searching for 'ca'
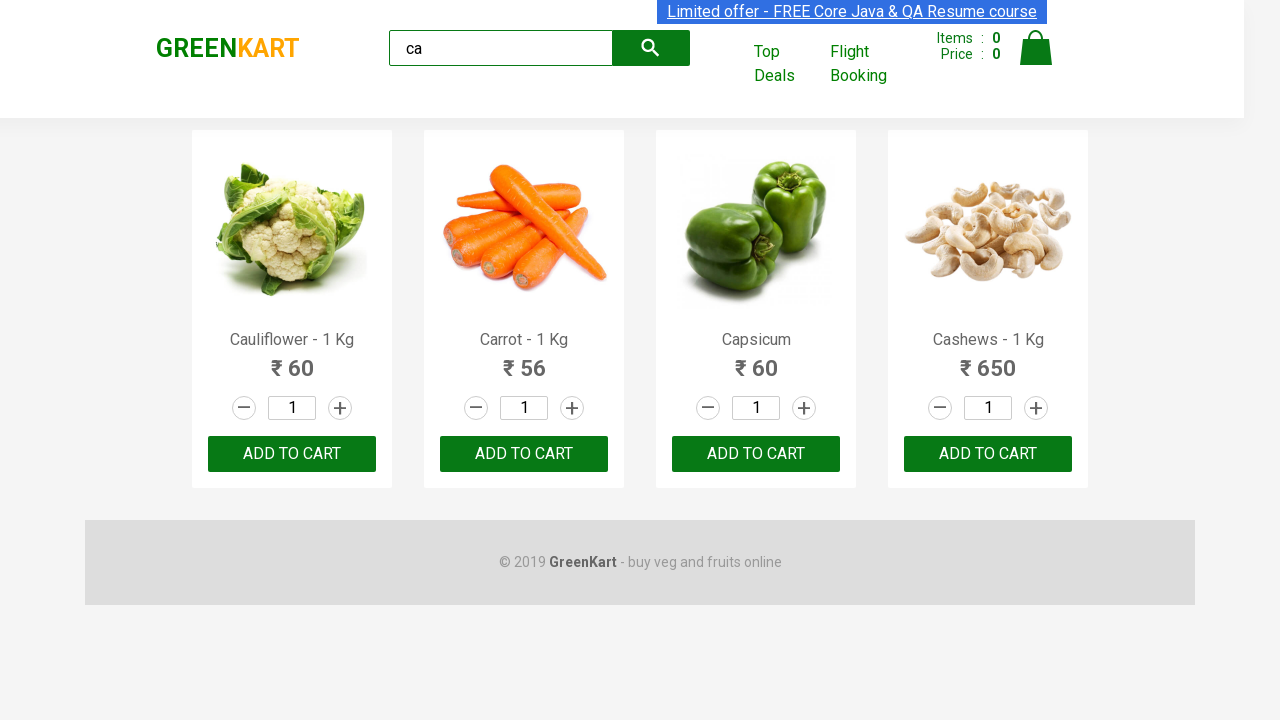

Clicked 'ADD TO CART' button on the third product at (756, 454) on .products >> .product >> nth=2 >> internal:text="ADD TO CART"i
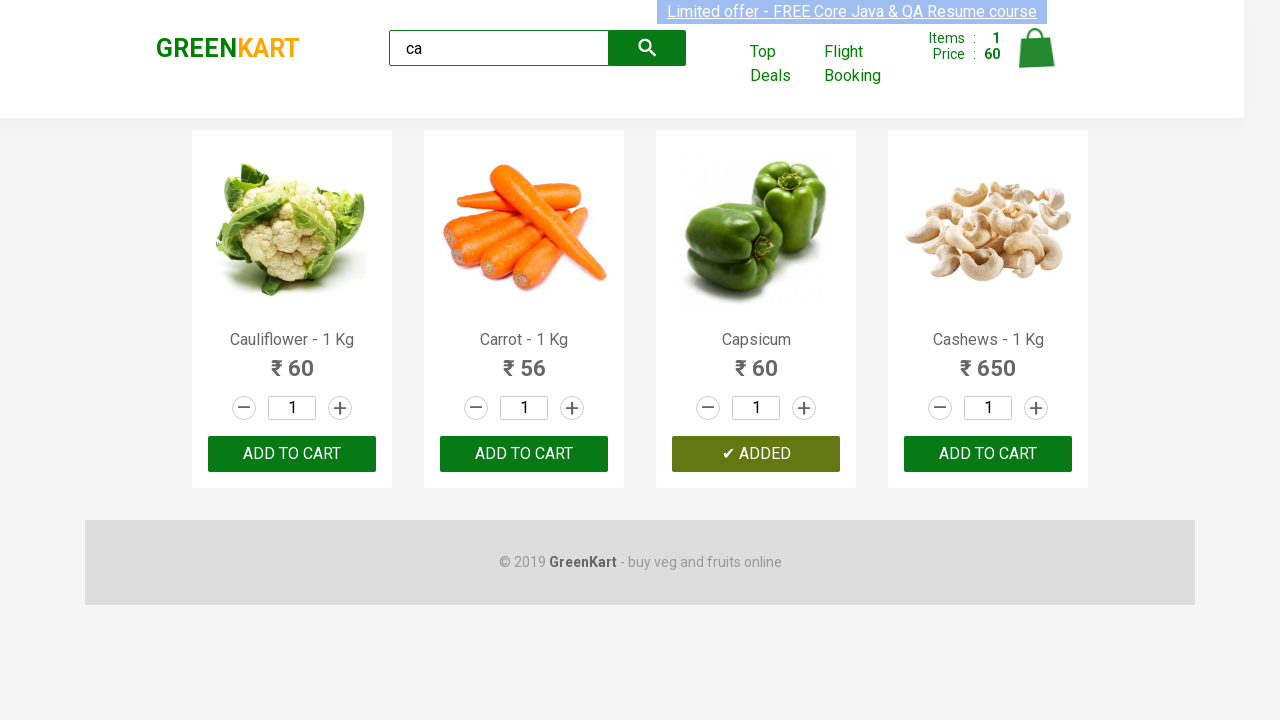

Found and clicked 'ADD TO CART' for Cashews product at (988, 454) on .products .product >> nth=3 >> button
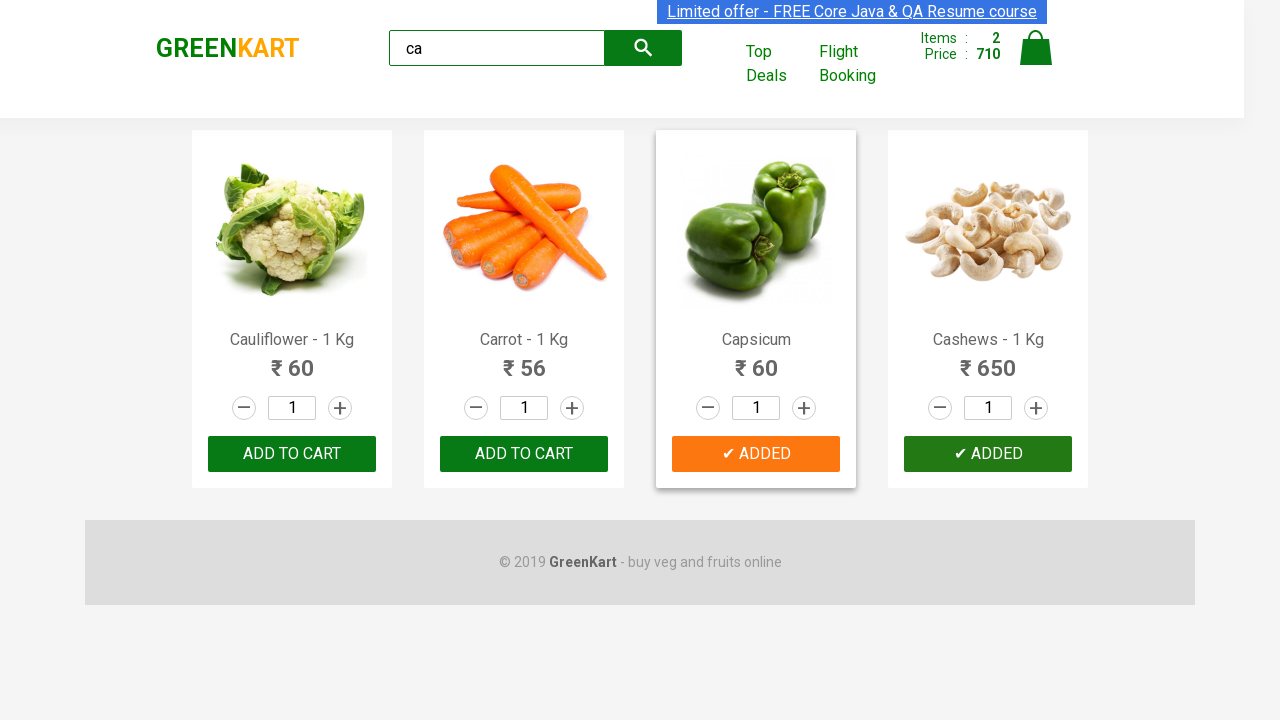

Verified that the brand name is 'GREENKART'
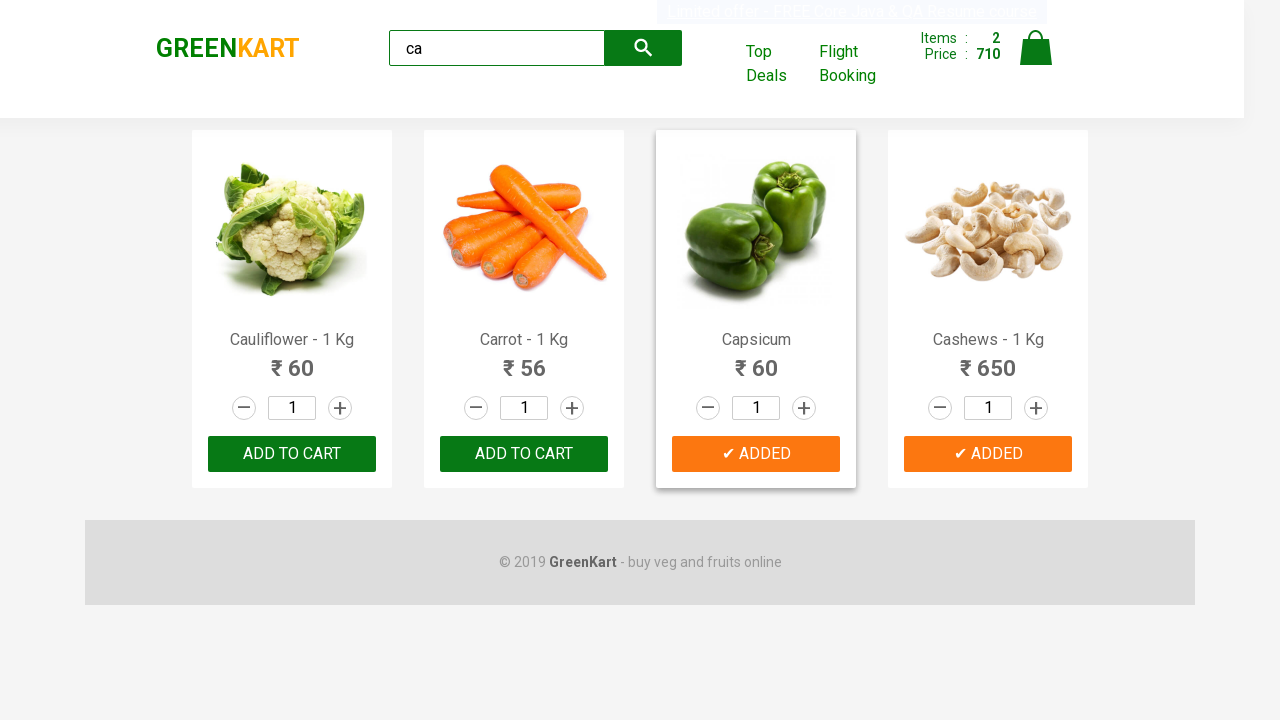

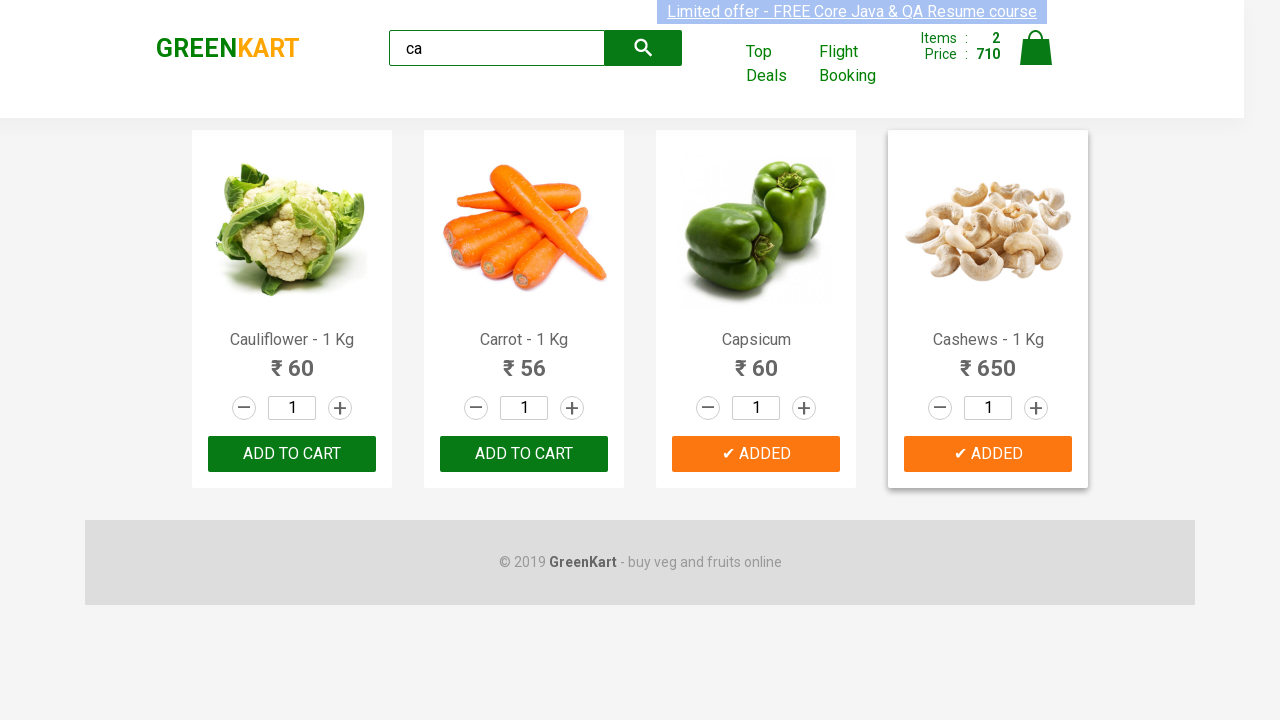